Tests Bootstrap dropdown functionality by clicking the dropdown button and iterating through all dropdown menu items

Starting URL: http://seleniumpractise.blogspot.com/2016/08/bootstrap-dropdown-example-for-selenium.html#

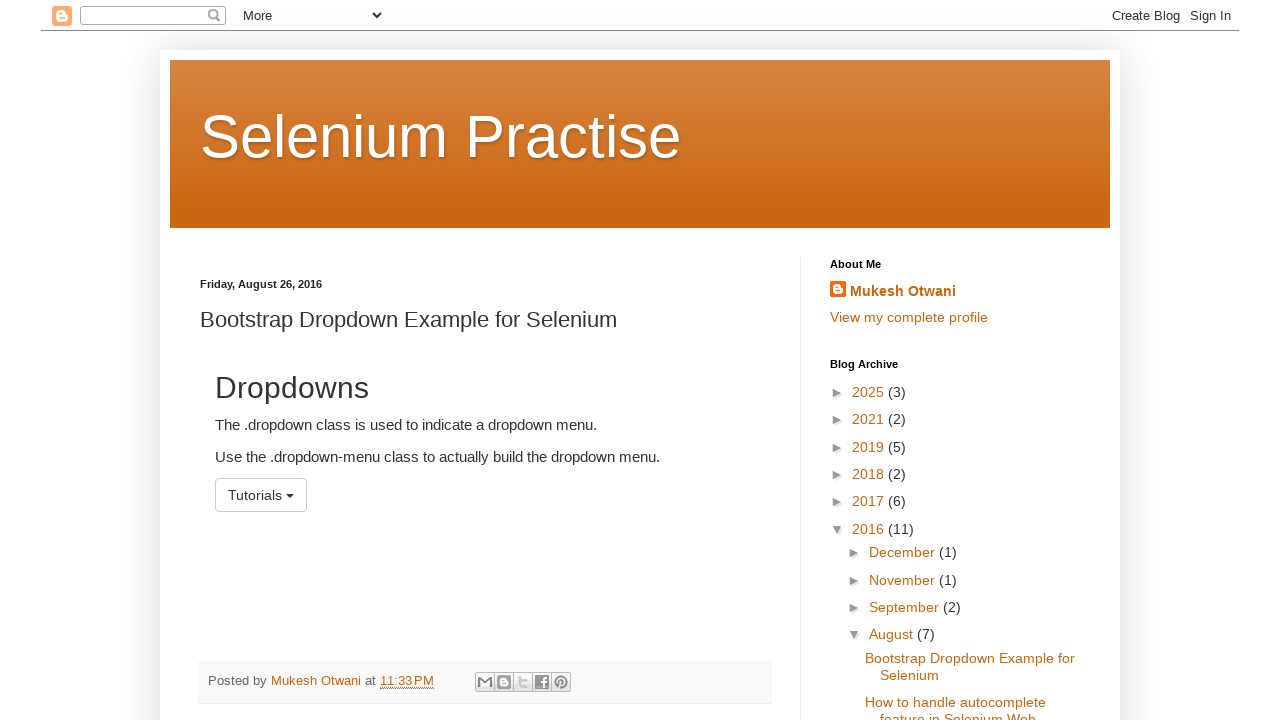

Clicked on Bootstrap dropdown button with id 'menu1' at (261, 495) on #menu1
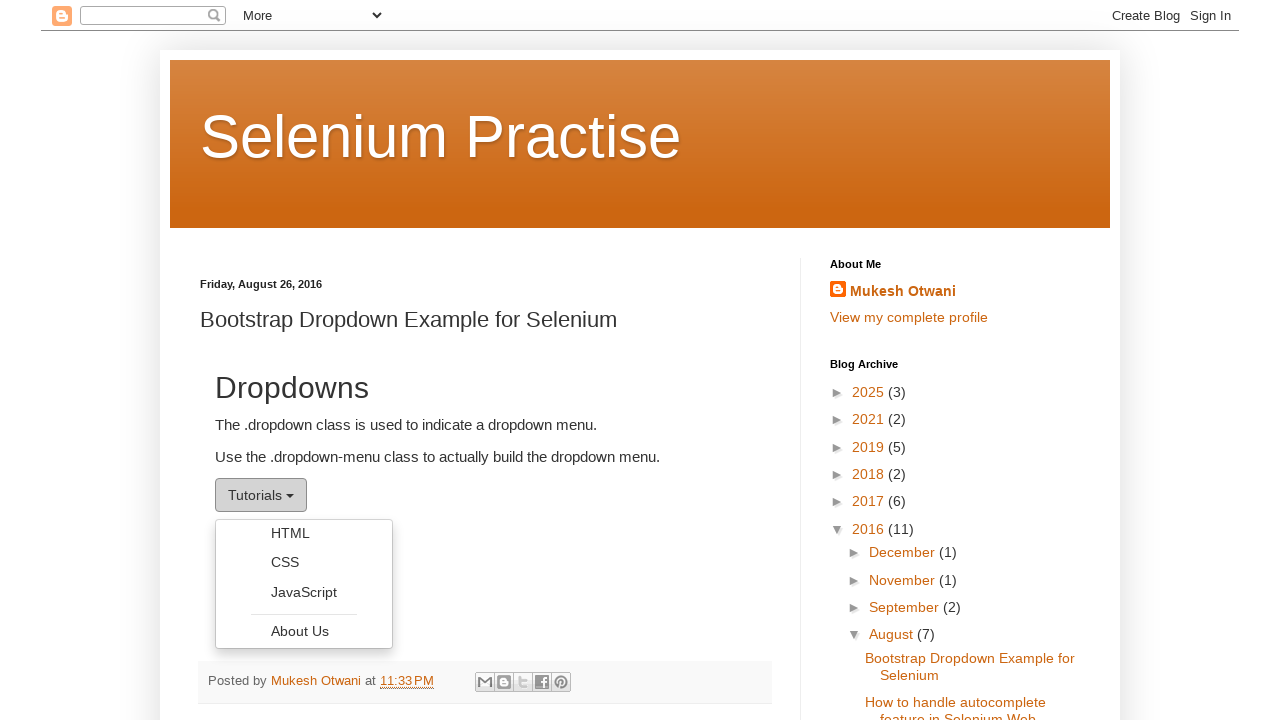

Waited for dropdown menu items to become visible
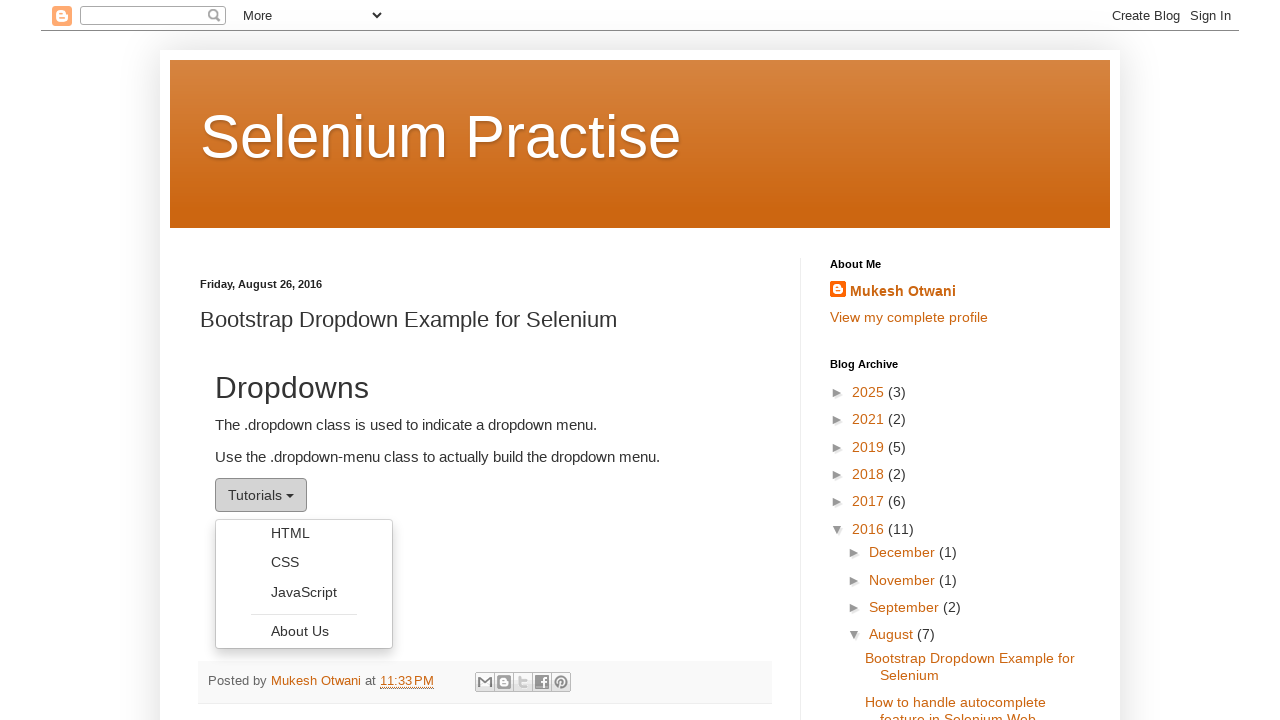

Retrieved all dropdown menu items
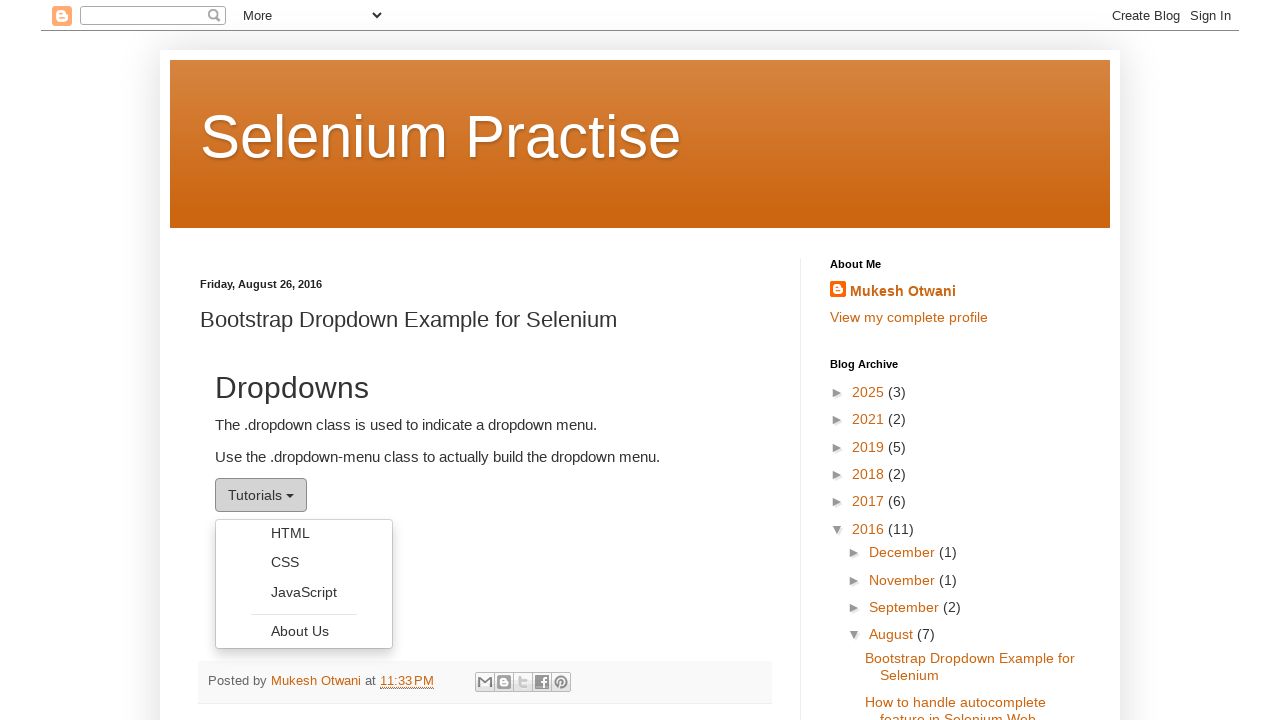

Printed dropdown item text: HTML
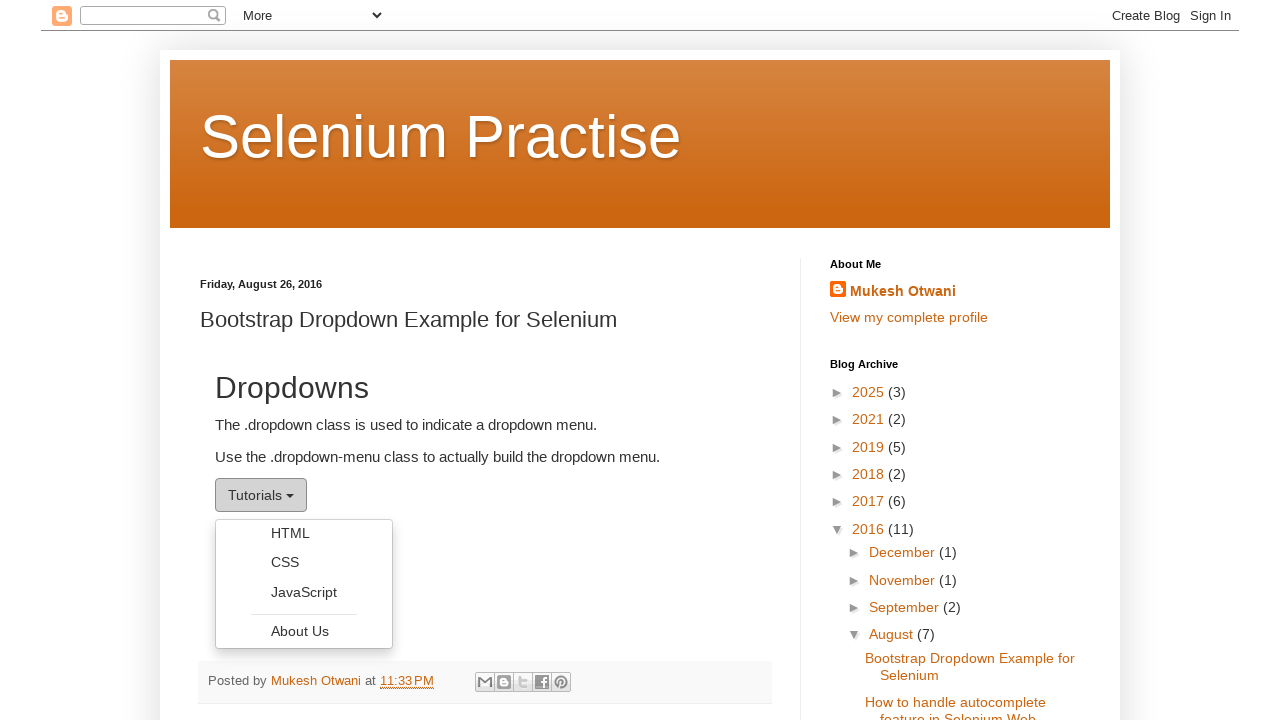

Printed dropdown item text: CSS
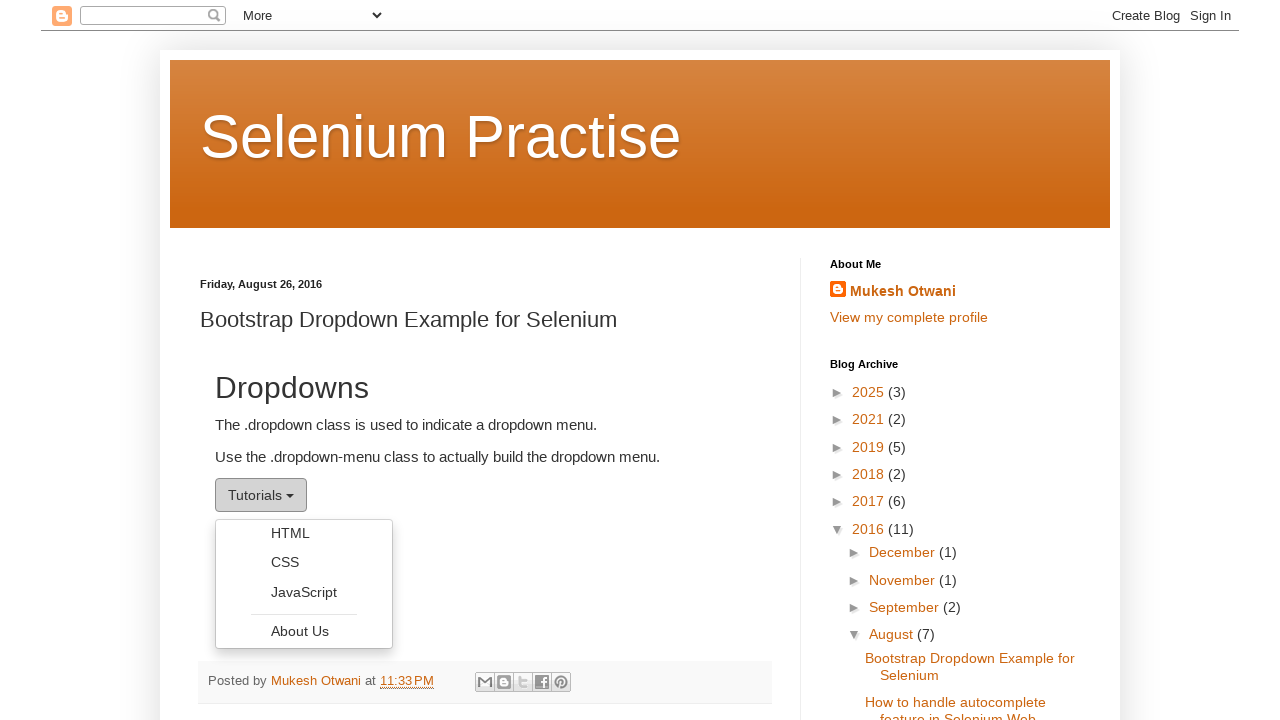

Printed dropdown item text: JavaScript
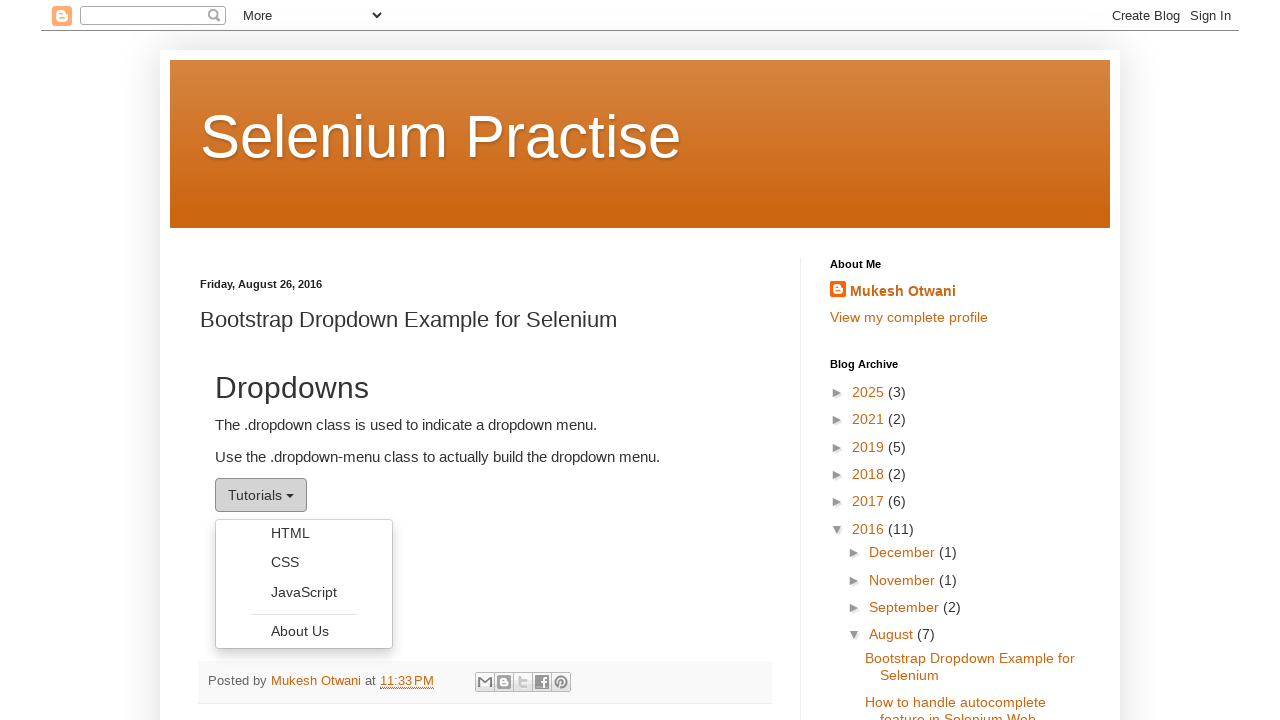

Printed dropdown item text: About Us
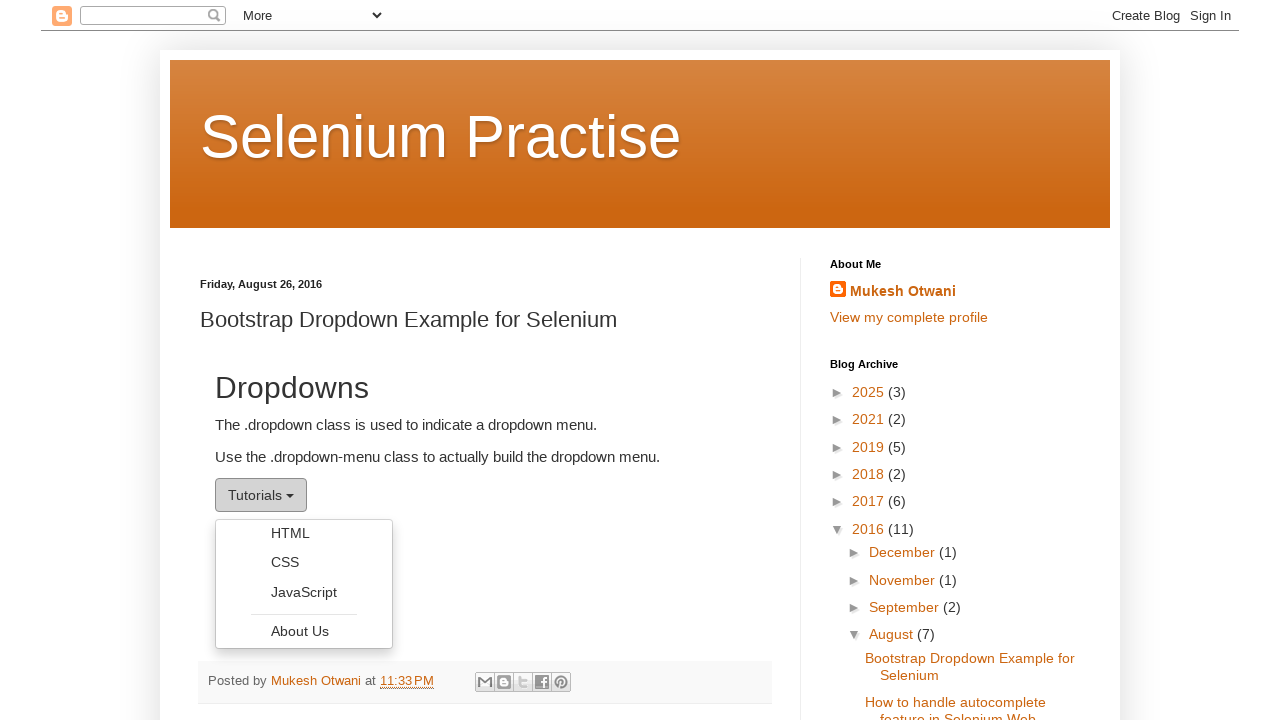

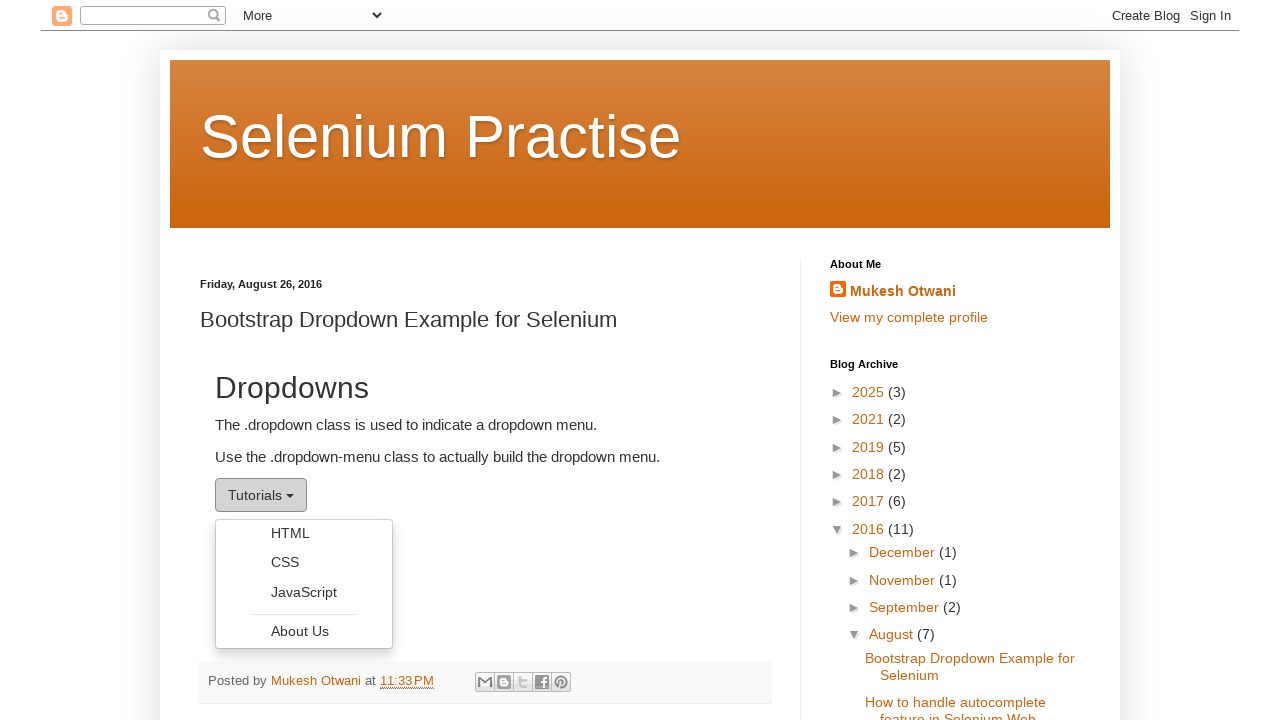